Tests multiple window handling by clicking a link that opens a new window, then switching to that new window

Starting URL: https://the-internet.herokuapp.com/windows

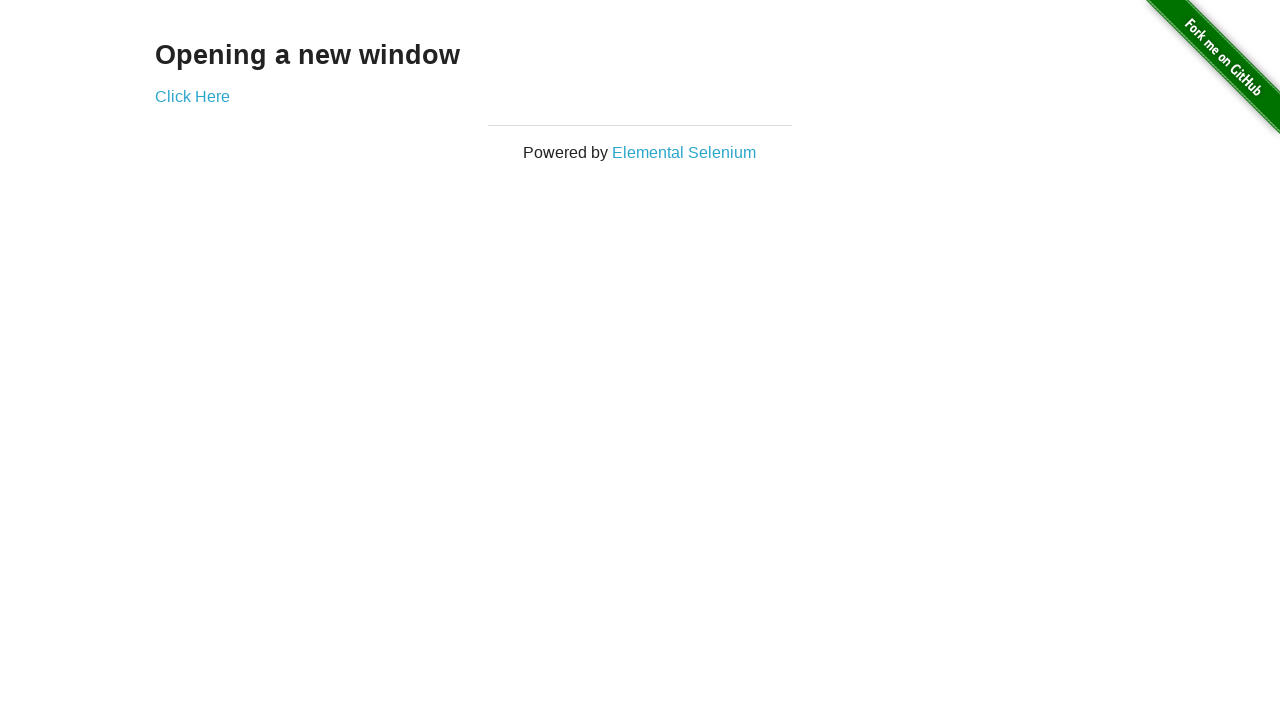

Clicked 'Click Here' link to open new window at (192, 96) on text=Click Here
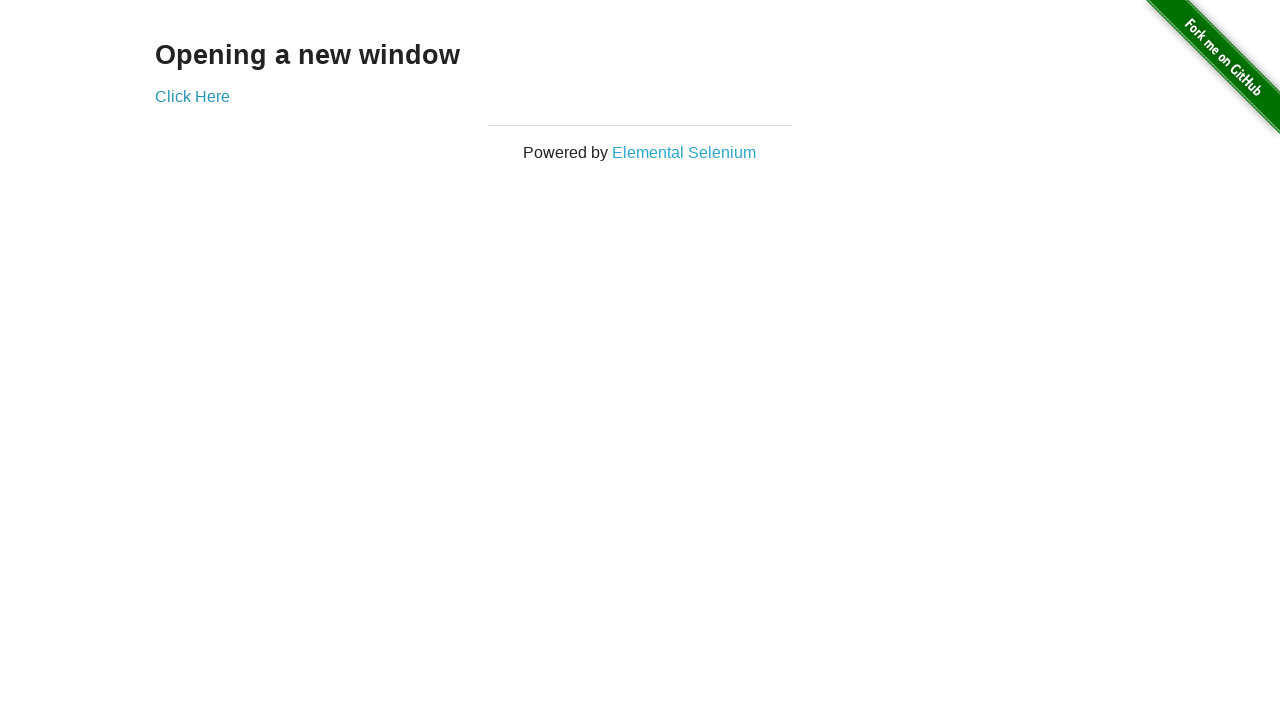

Captured new window/page object
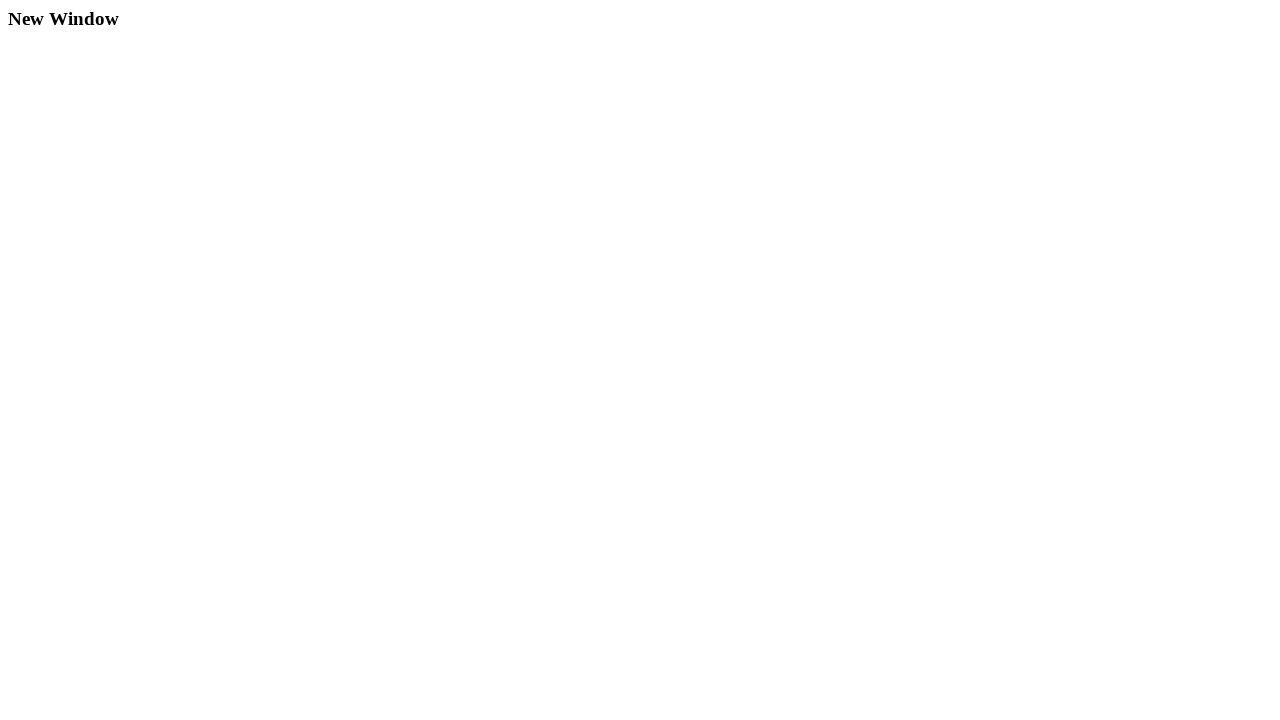

New window finished loading
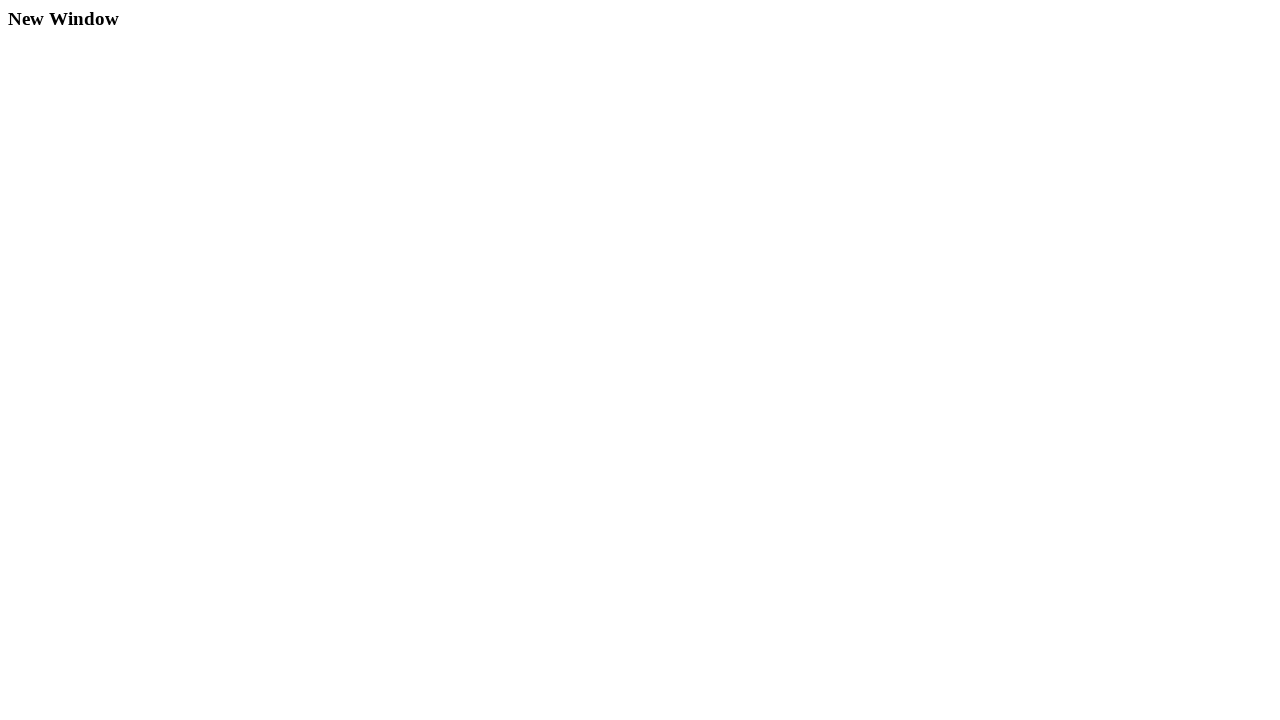

Verified 'New Window' heading is present on new page
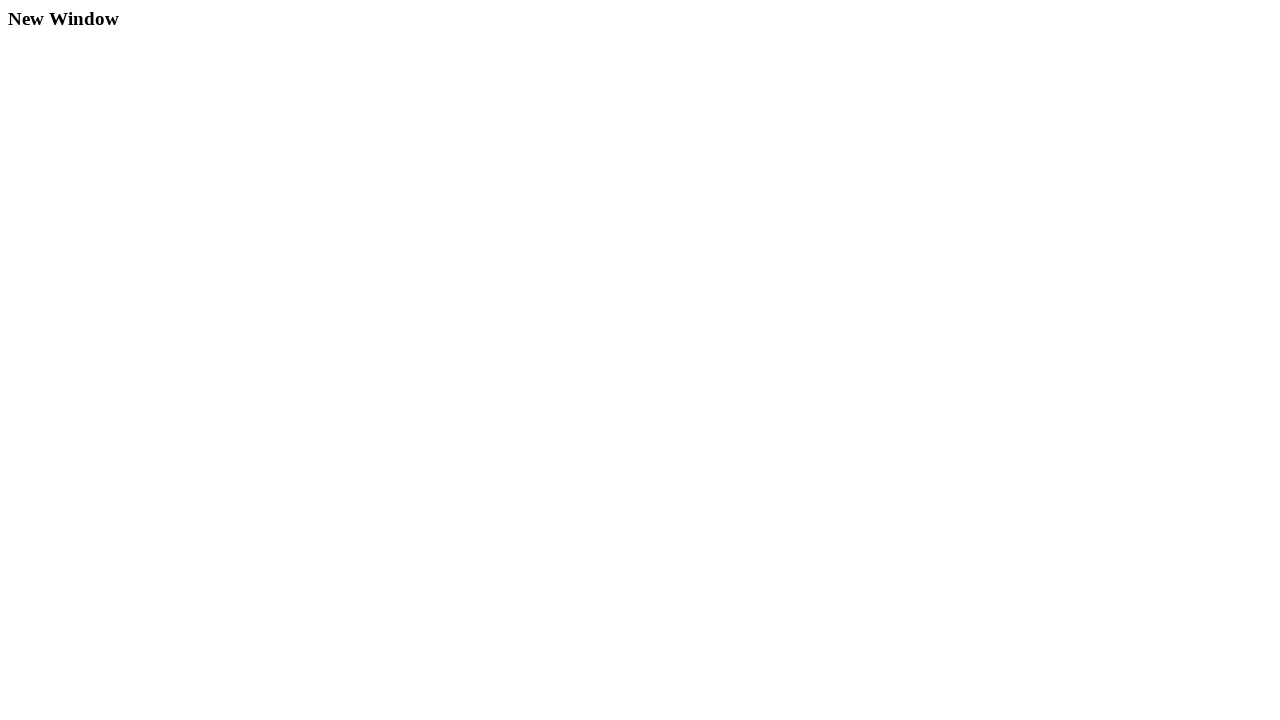

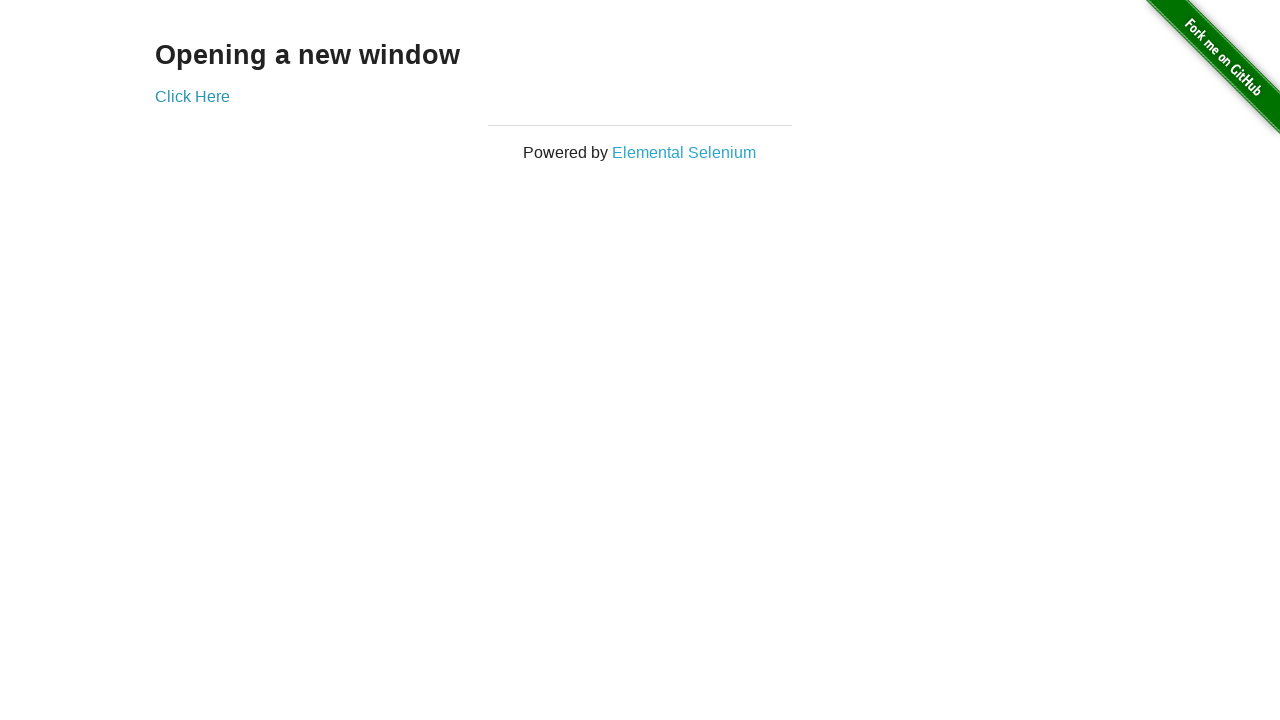